Tests static dropdown selection functionality by selecting options using different methods (index, visible text, and value)

Starting URL: https://rahulshettyacademy.com/dropdownsPractise

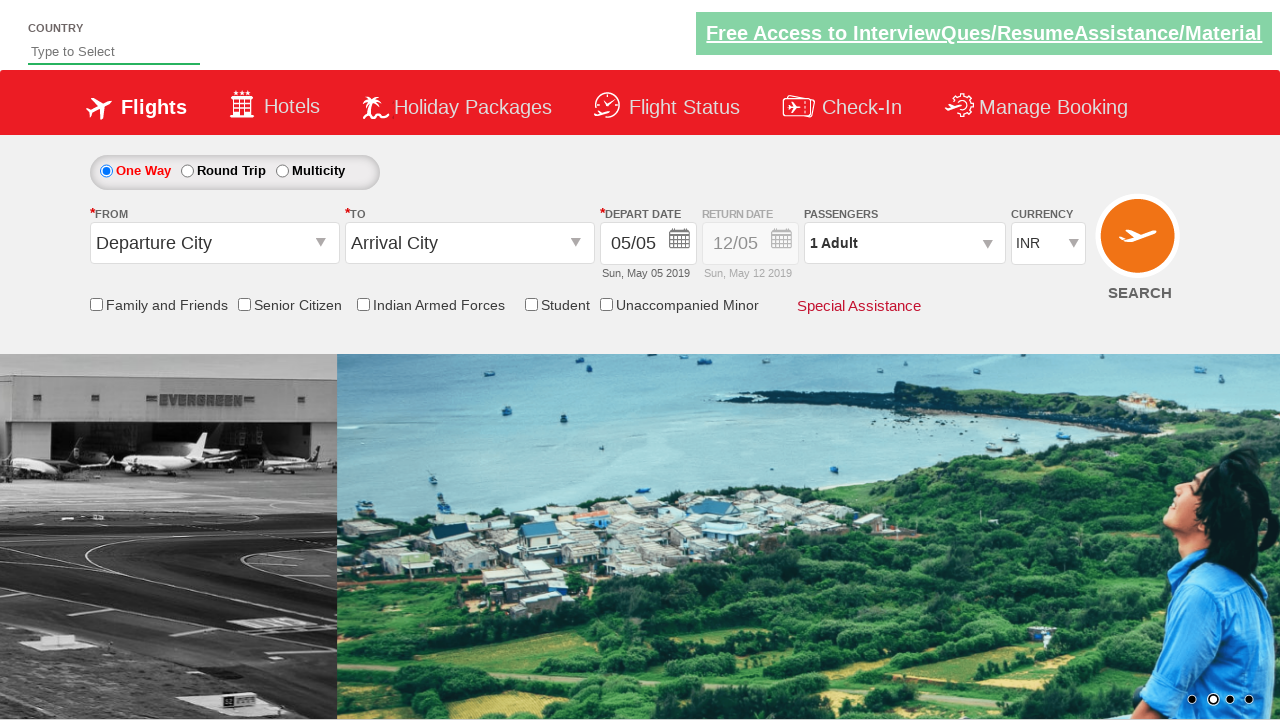

Selected 3rd option (index 3) from currency dropdown on #ctl00_mainContent_DropDownListCurrency
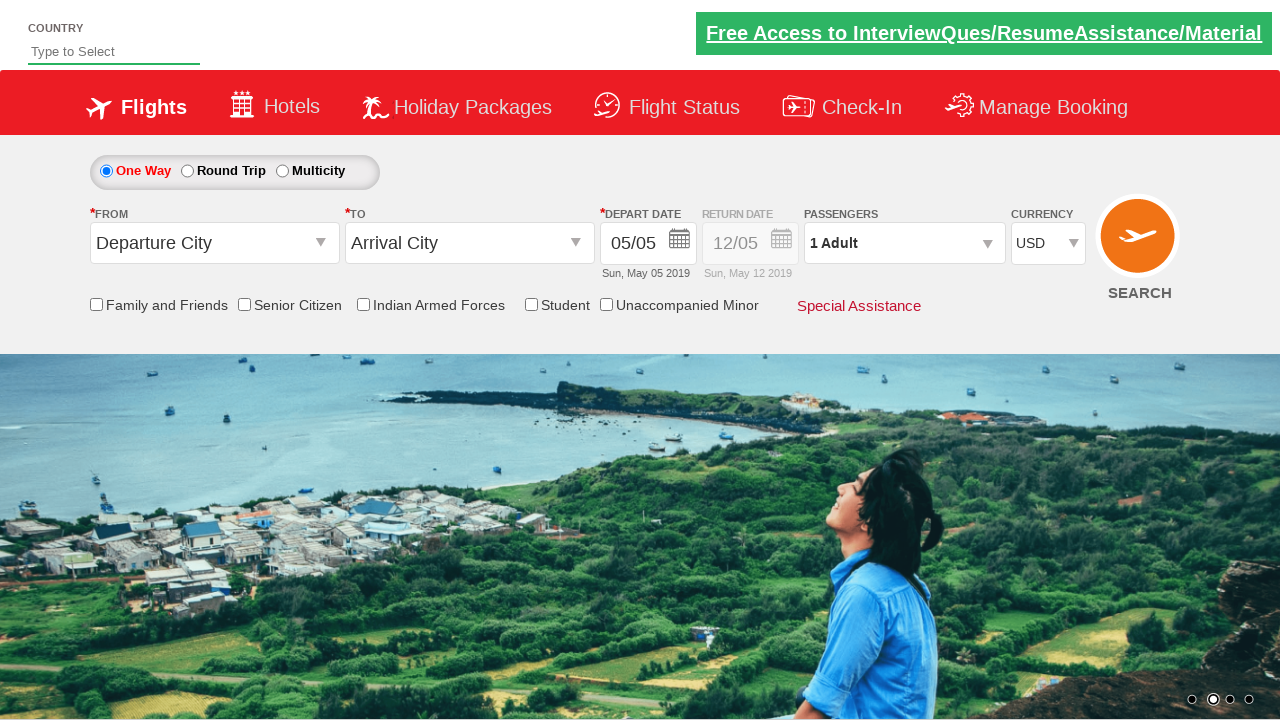

Verified selection by index: USD
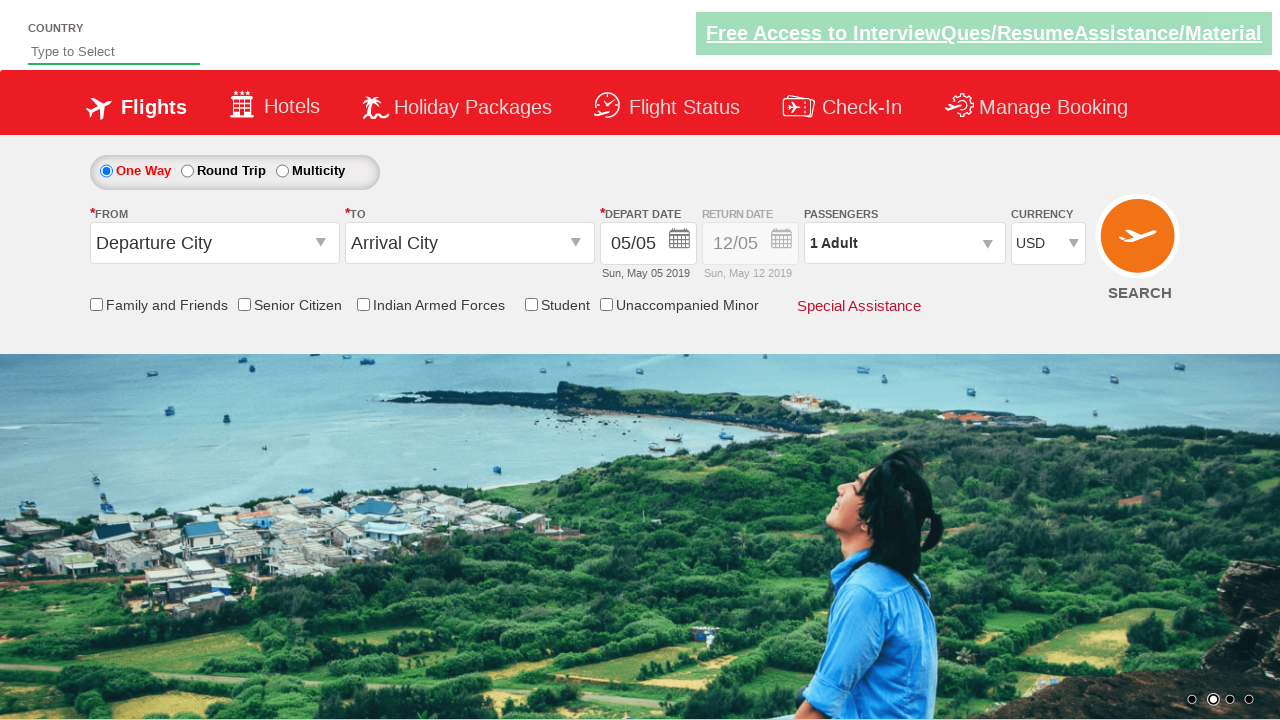

Selected option by visible text 'AED' from currency dropdown on #ctl00_mainContent_DropDownListCurrency
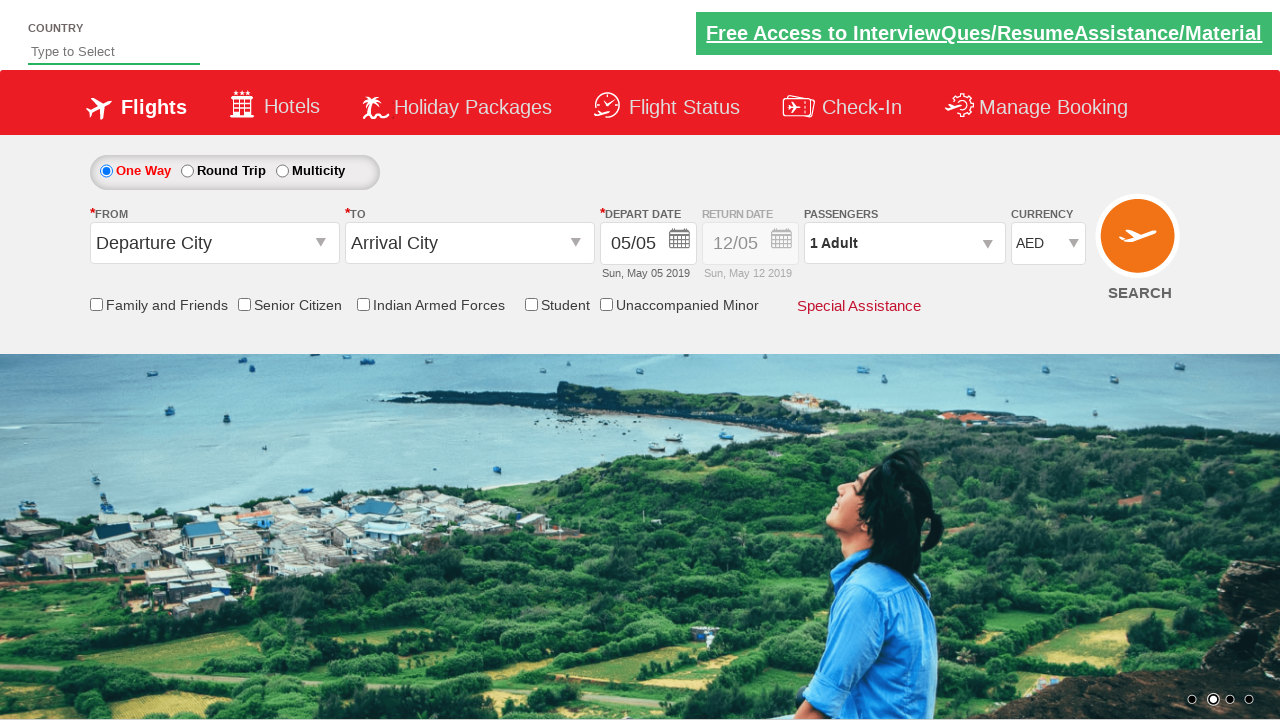

Verified selection by visible text: AED
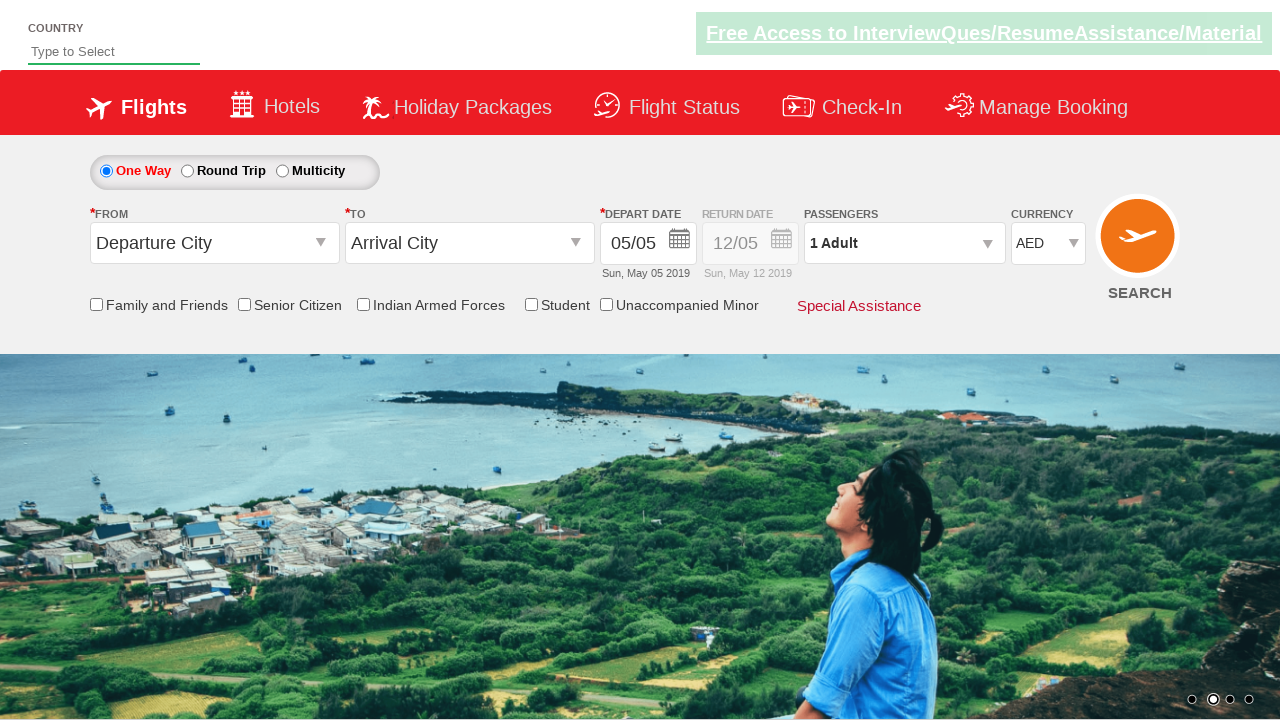

Selected option by value 'INR' from currency dropdown on #ctl00_mainContent_DropDownListCurrency
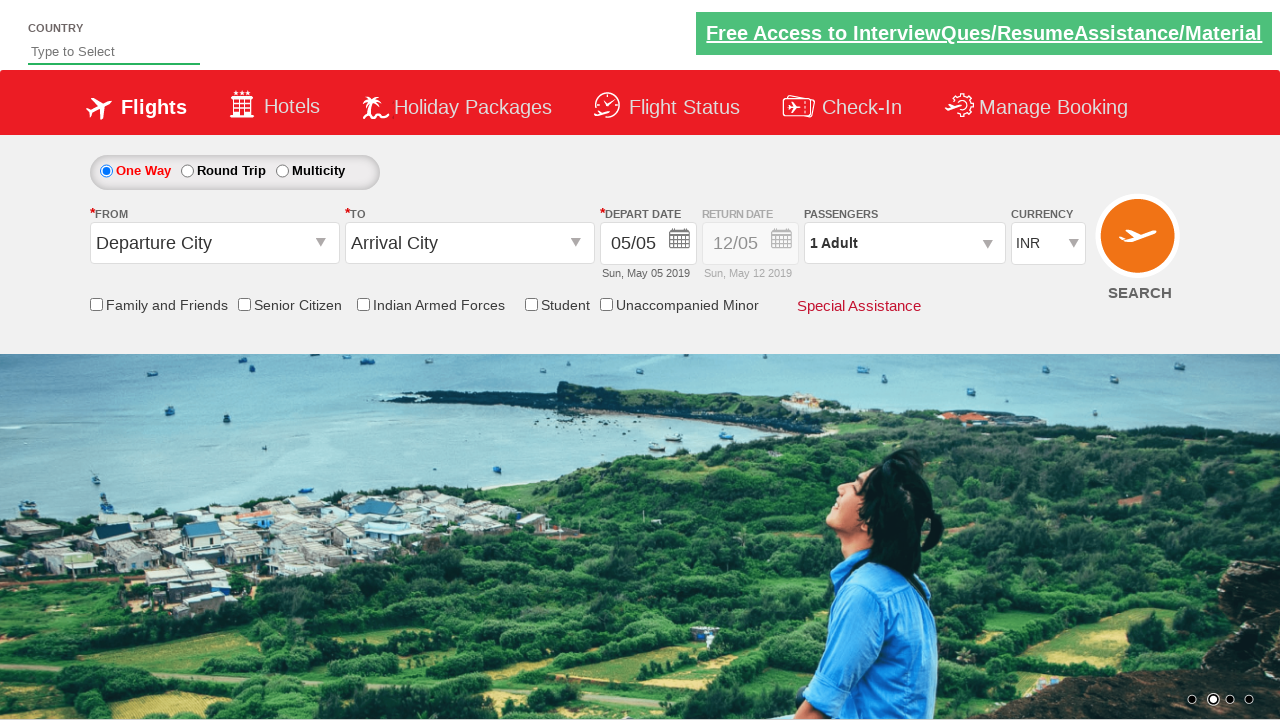

Verified selection by value: INR
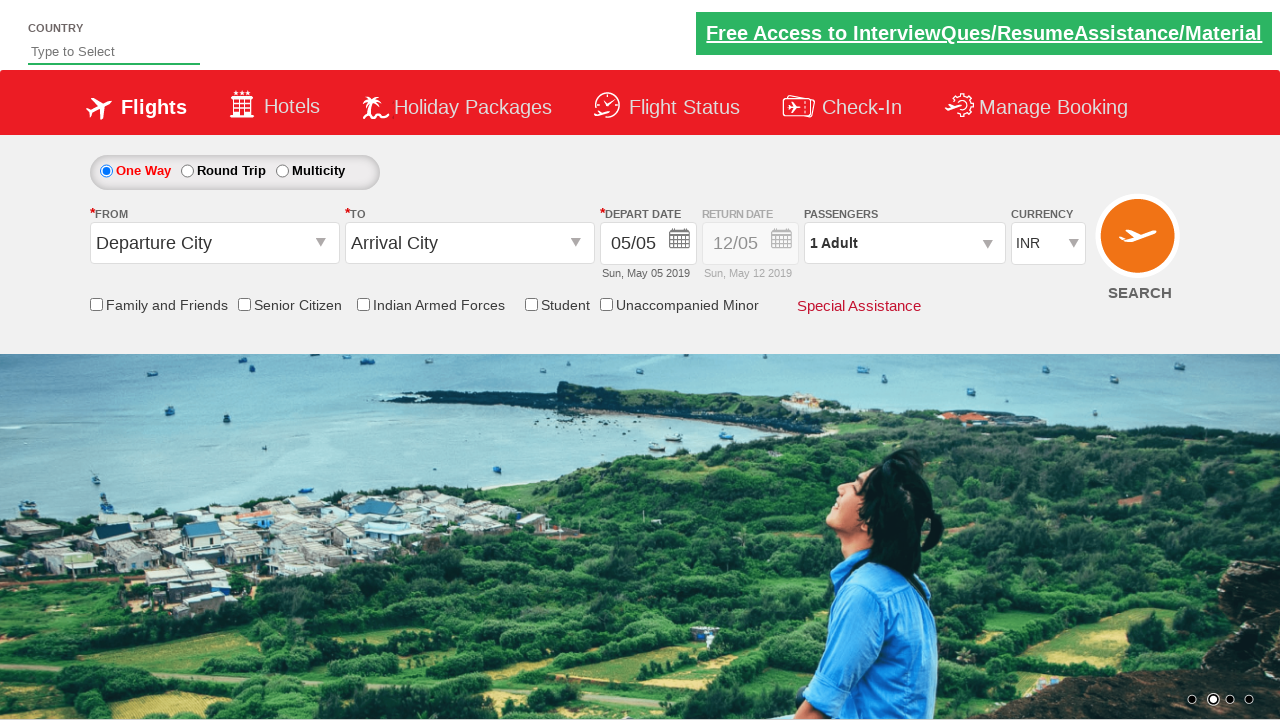

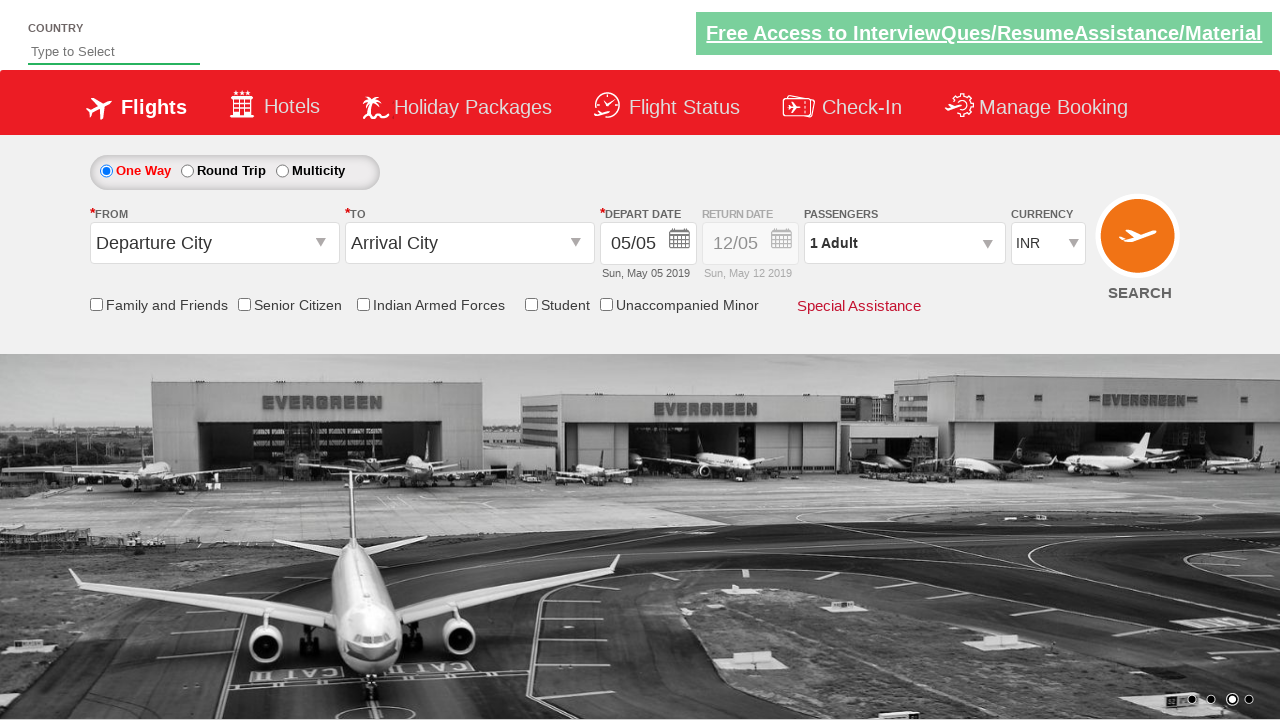